Tests that Clear completed button is hidden when no items are completed

Starting URL: https://demo.playwright.dev/todomvc

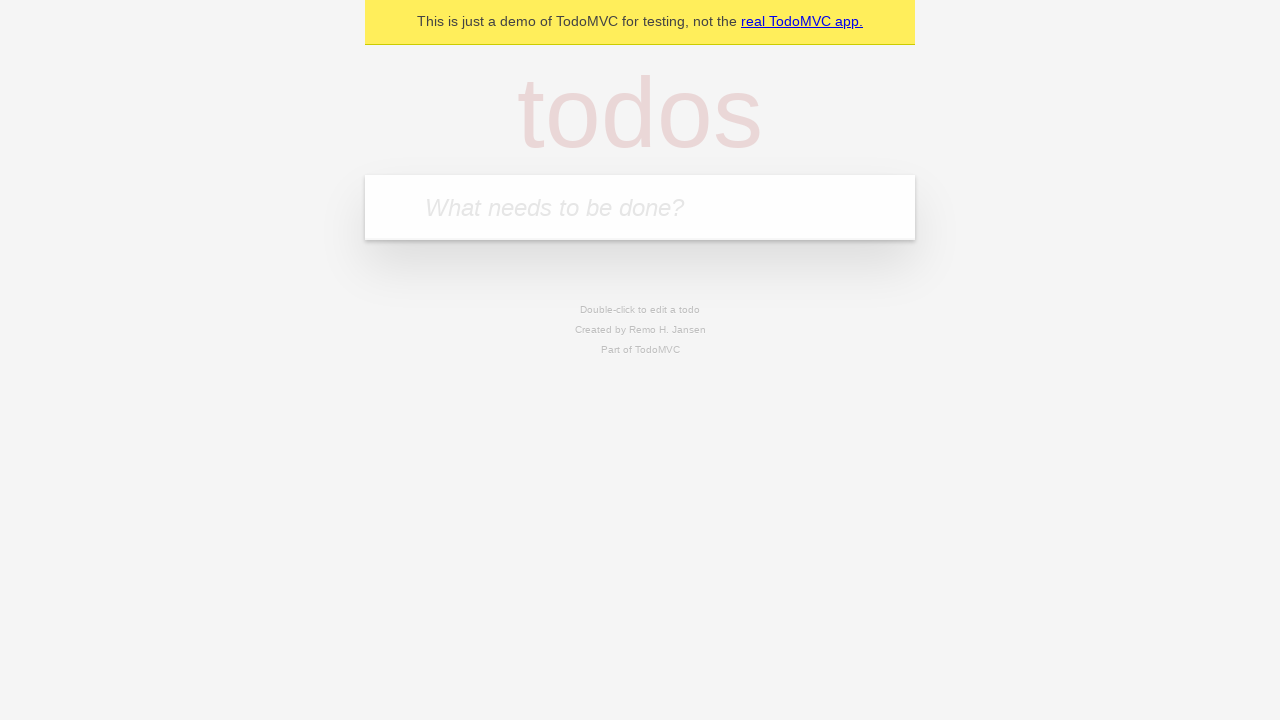

Filled new todo field with 'buy some cheese' on internal:attr=[placeholder="What needs to be done?"i]
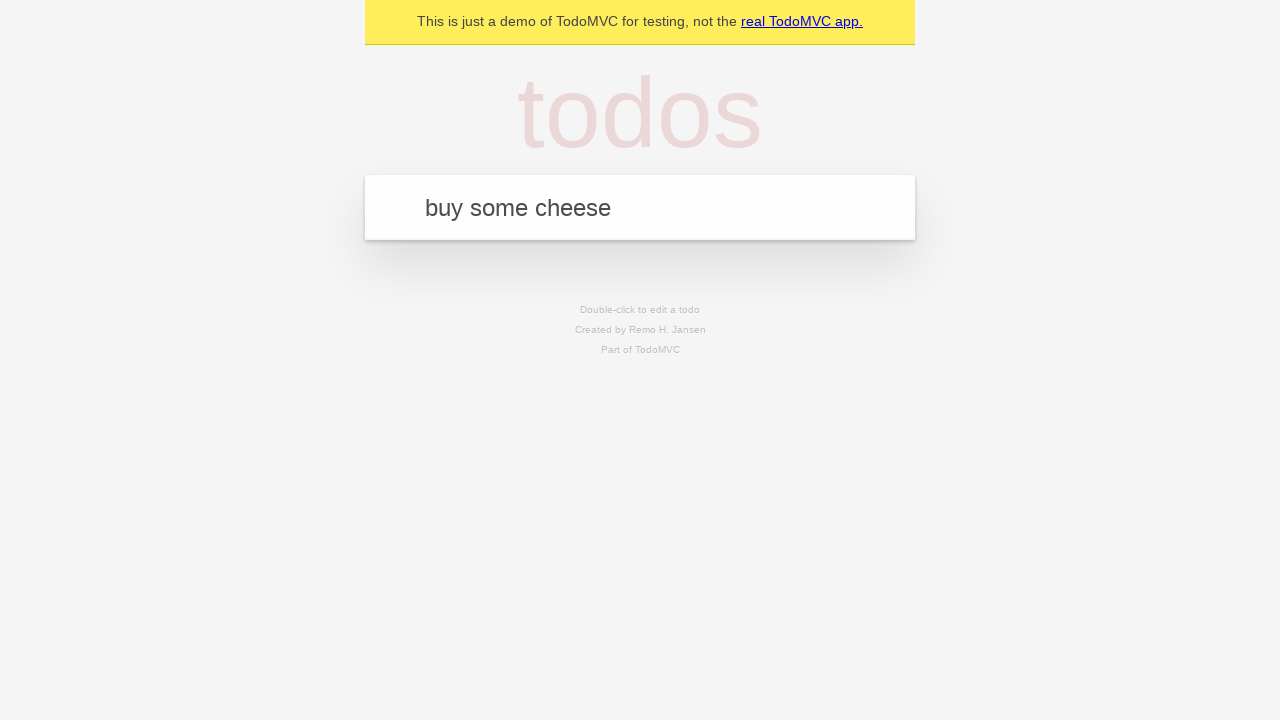

Pressed Enter to add 'buy some cheese' to todo list on internal:attr=[placeholder="What needs to be done?"i]
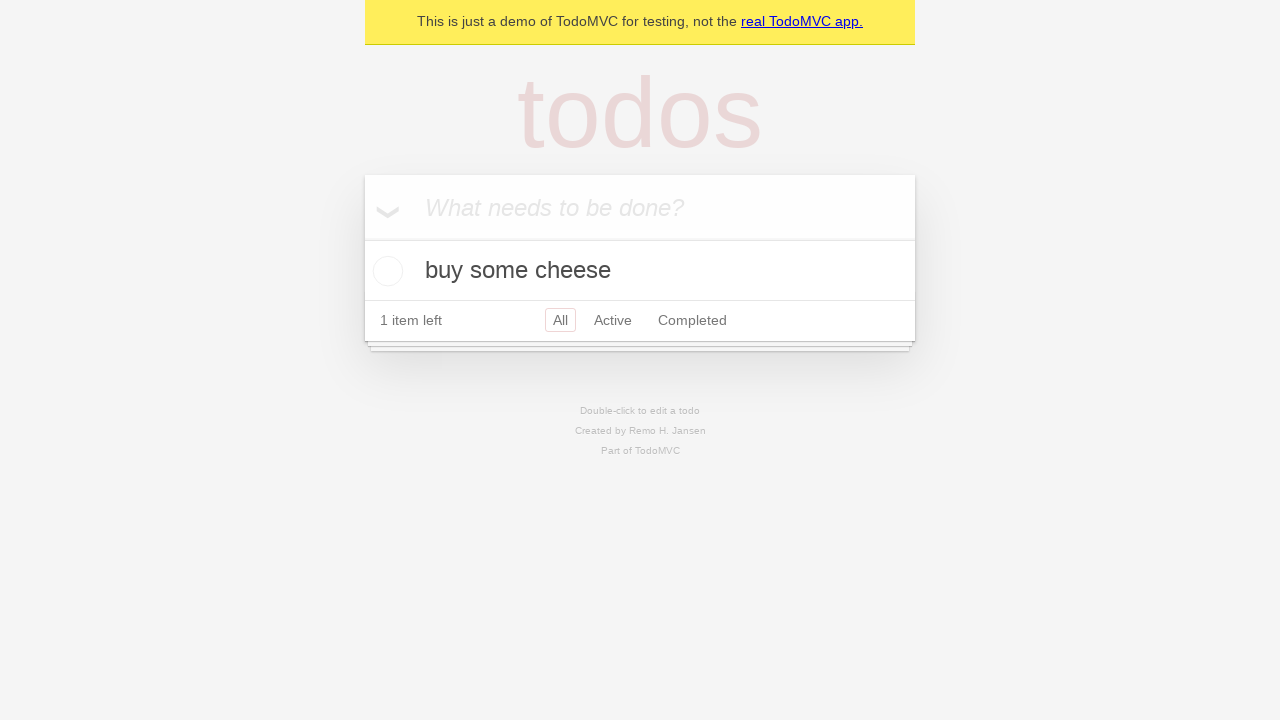

Filled new todo field with 'feed the cat' on internal:attr=[placeholder="What needs to be done?"i]
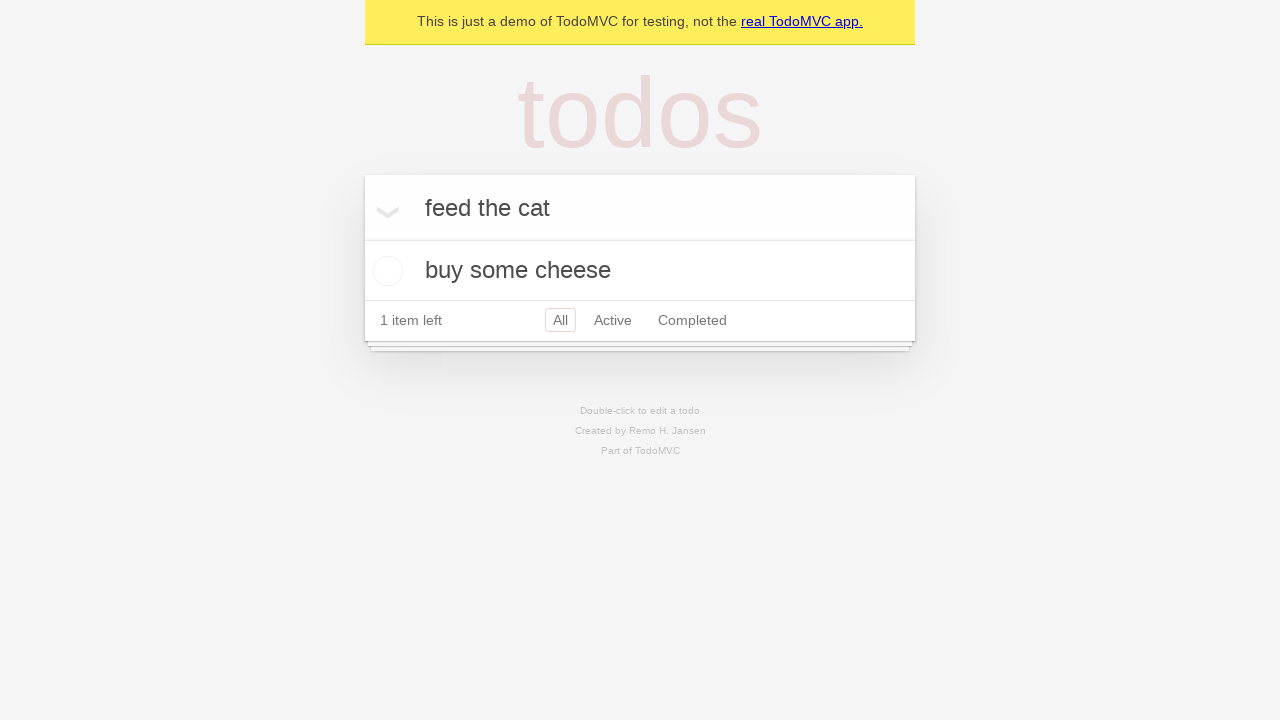

Pressed Enter to add 'feed the cat' to todo list on internal:attr=[placeholder="What needs to be done?"i]
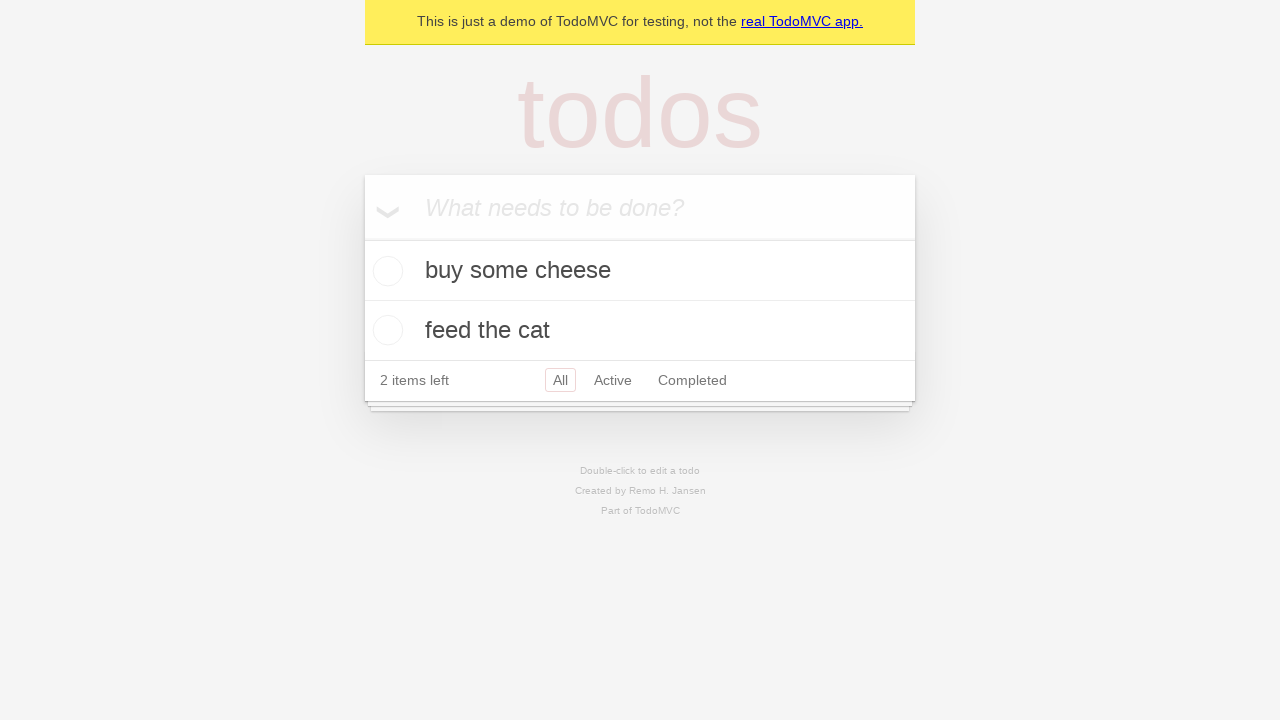

Filled new todo field with 'book a doctors appointment' on internal:attr=[placeholder="What needs to be done?"i]
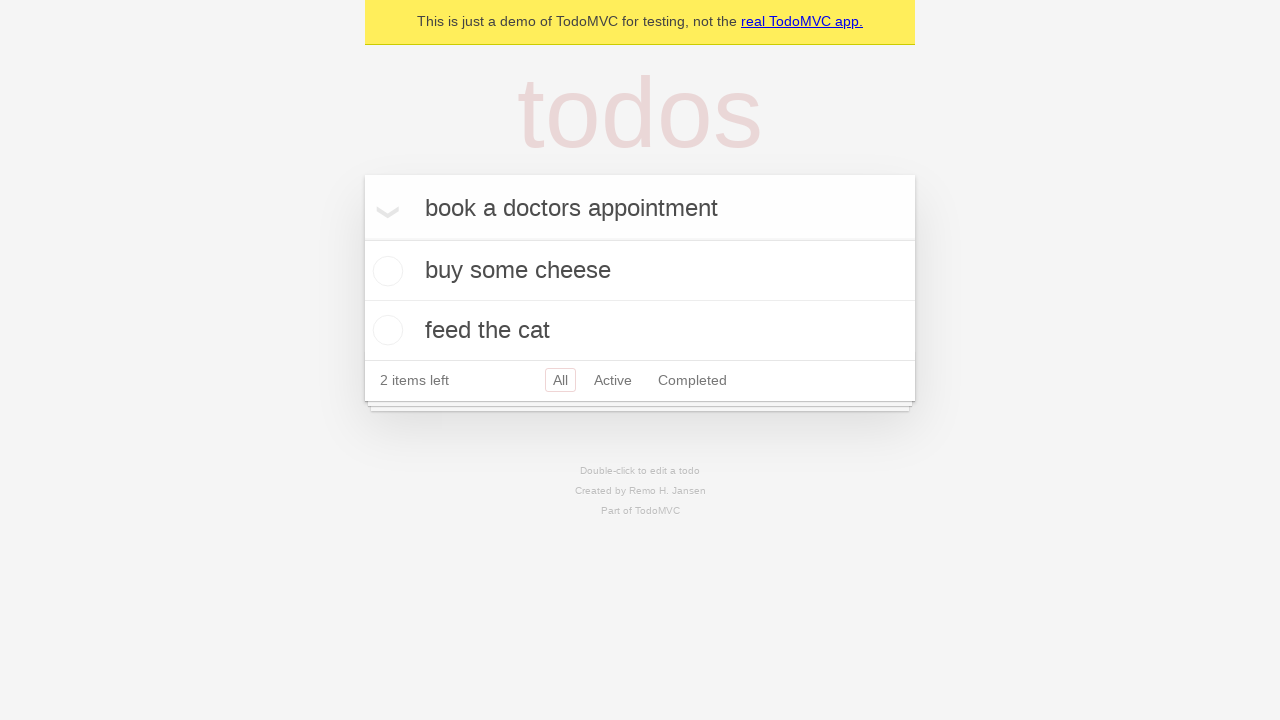

Pressed Enter to add 'book a doctors appointment' to todo list on internal:attr=[placeholder="What needs to be done?"i]
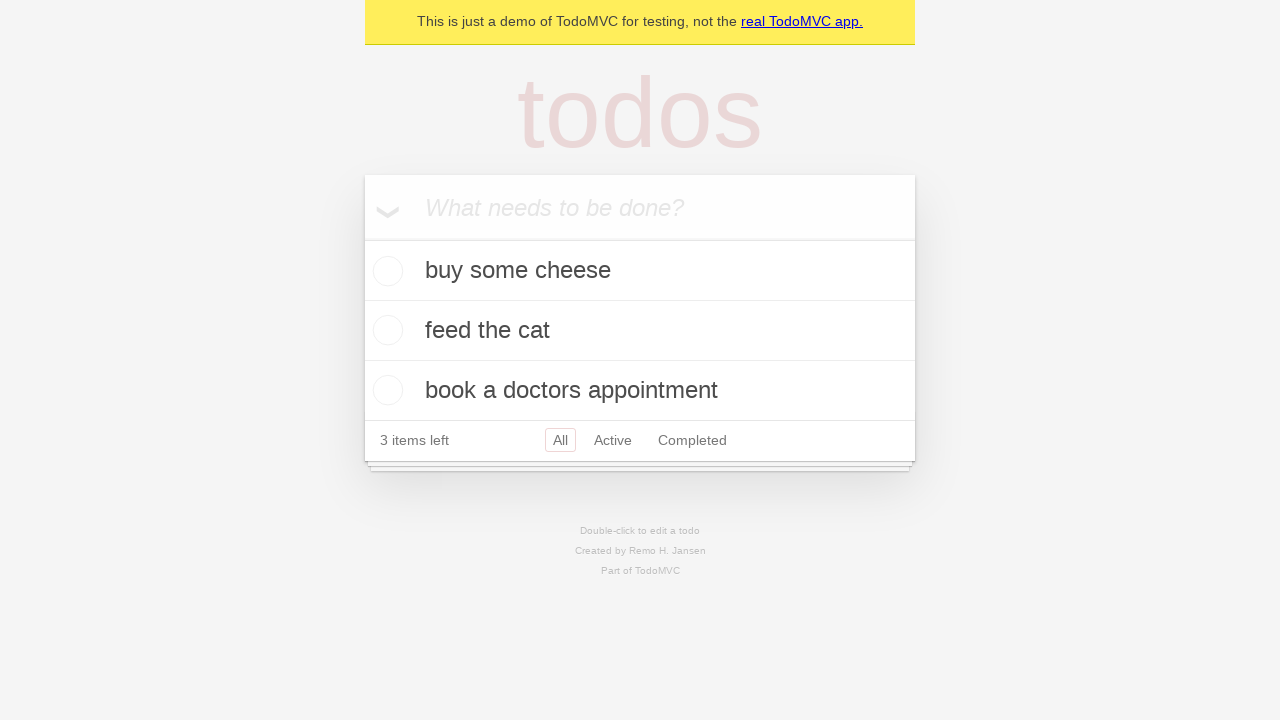

Checked the first todo item as completed at (385, 271) on .todo-list li .toggle >> nth=0
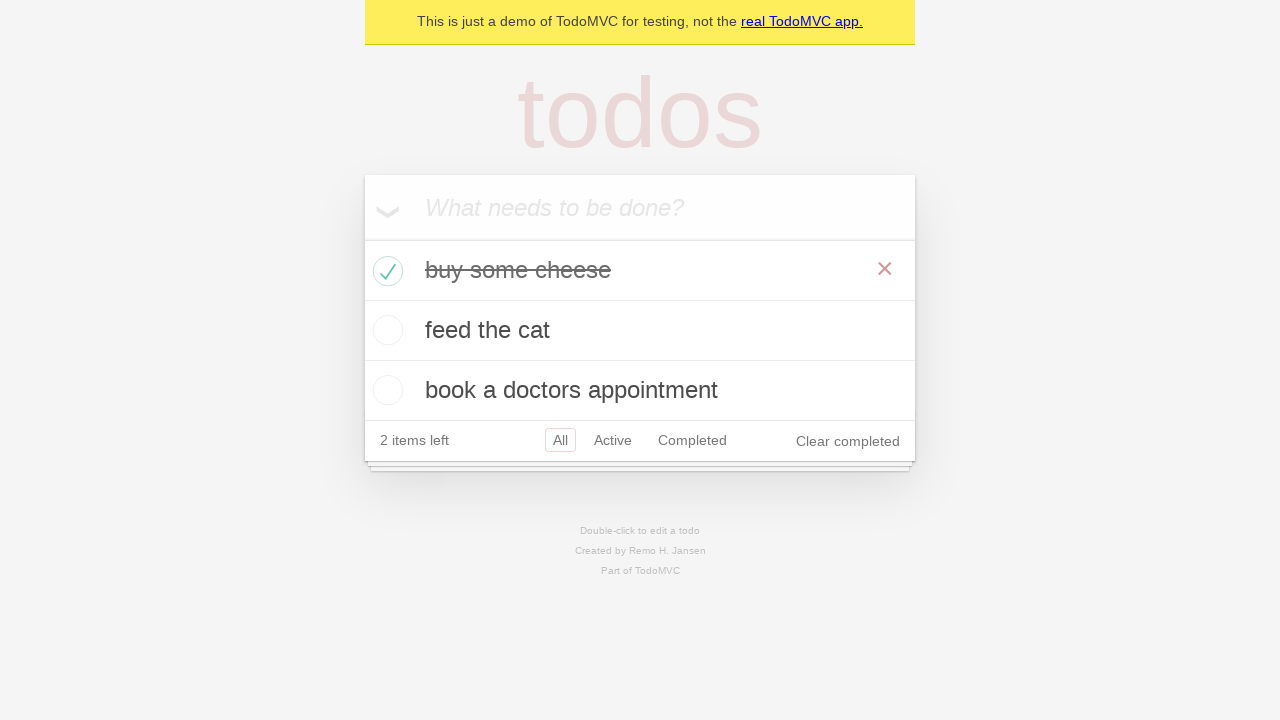

Clicked Clear completed button to remove completed items at (848, 441) on internal:role=button[name="Clear completed"i]
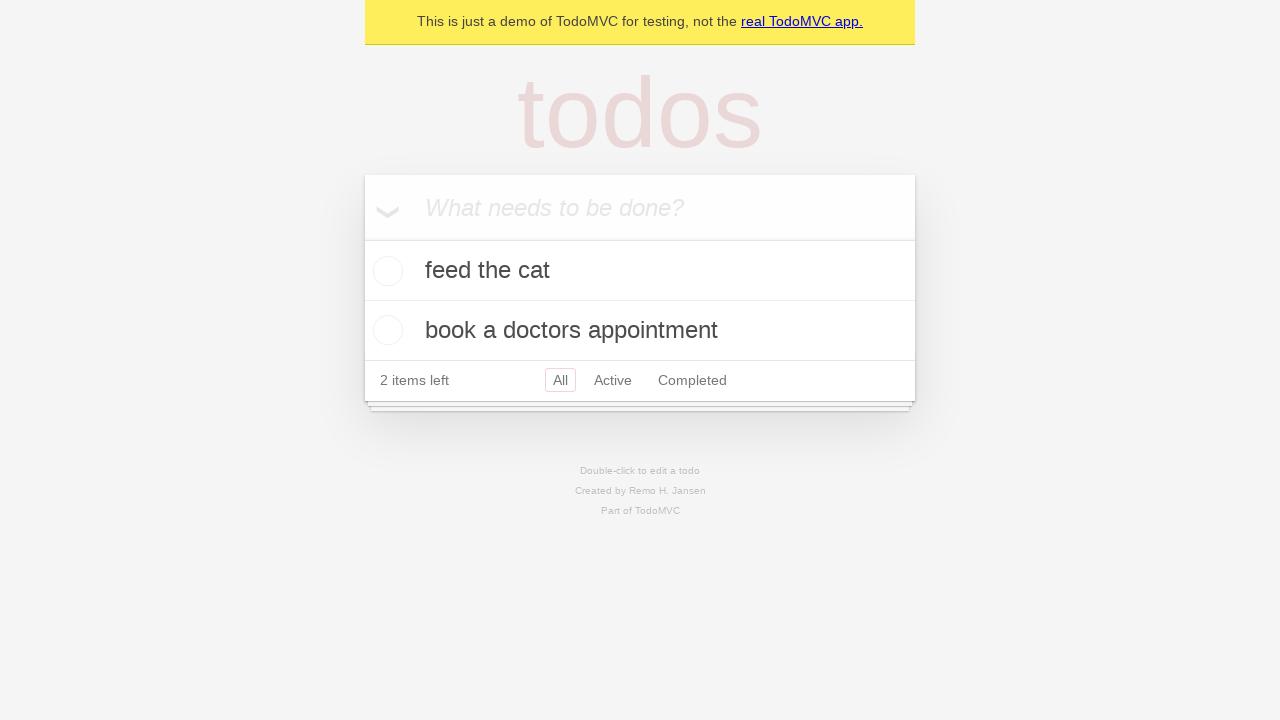

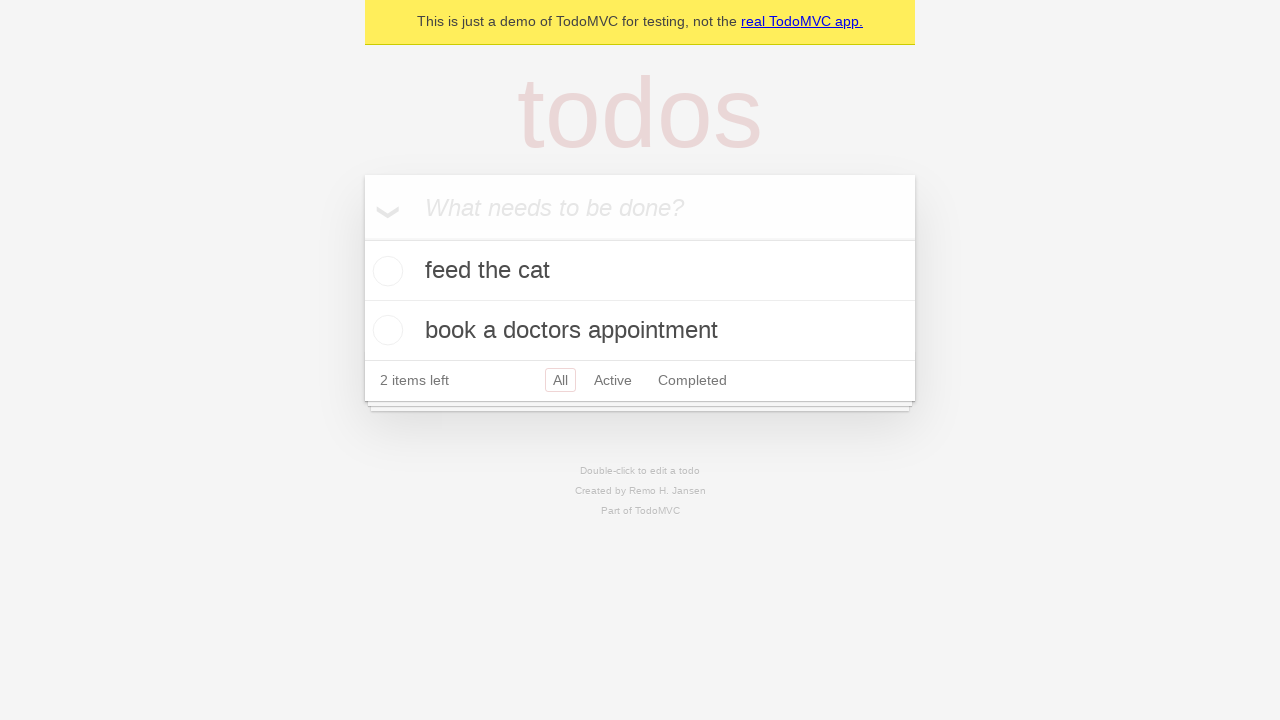